Tests that Clear completed button is hidden when there are no completed items

Starting URL: https://demo.playwright.dev/todomvc

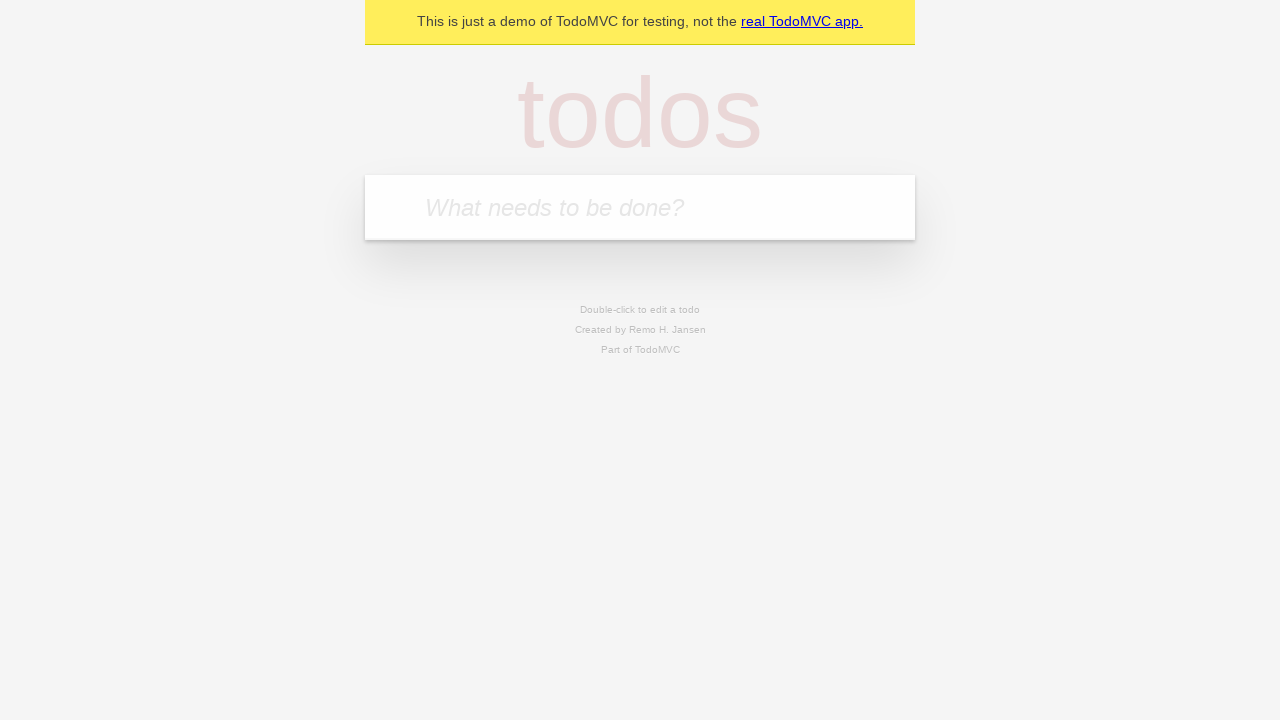

Filled todo input with 'buy some cheese' on internal:attr=[placeholder="What needs to be done?"i]
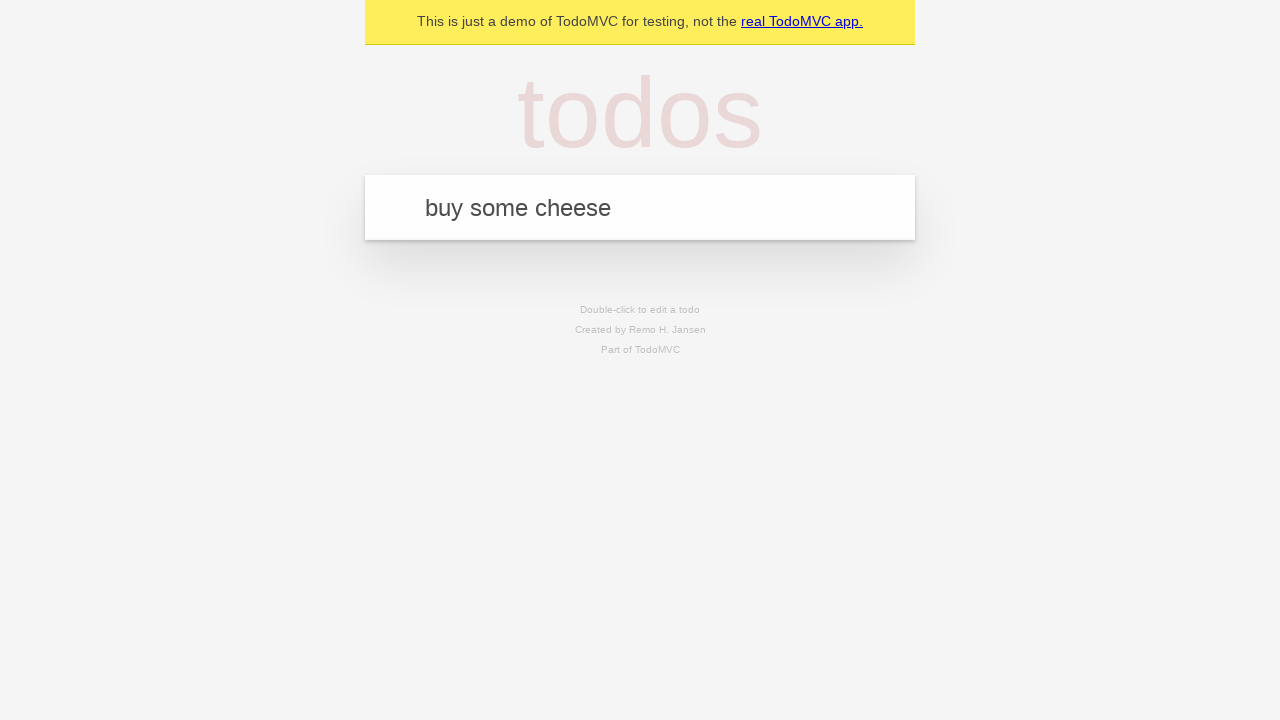

Pressed Enter to add first todo item on internal:attr=[placeholder="What needs to be done?"i]
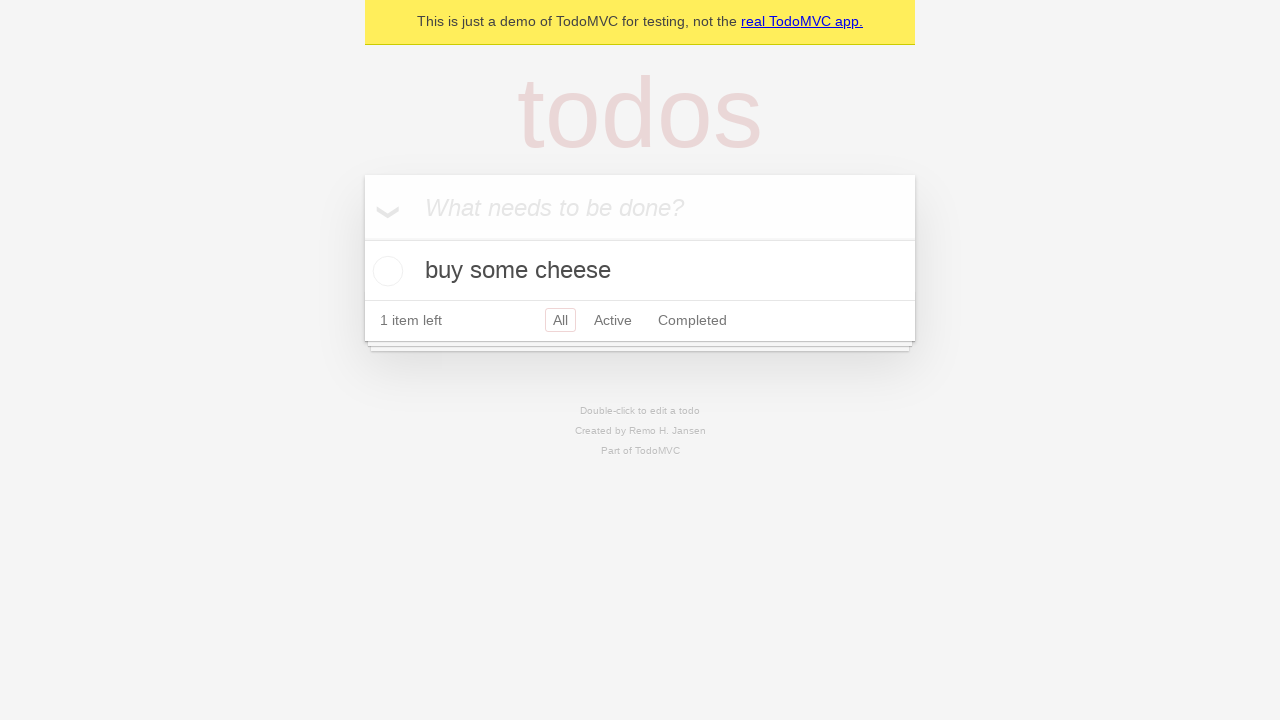

Filled todo input with 'feed the cat' on internal:attr=[placeholder="What needs to be done?"i]
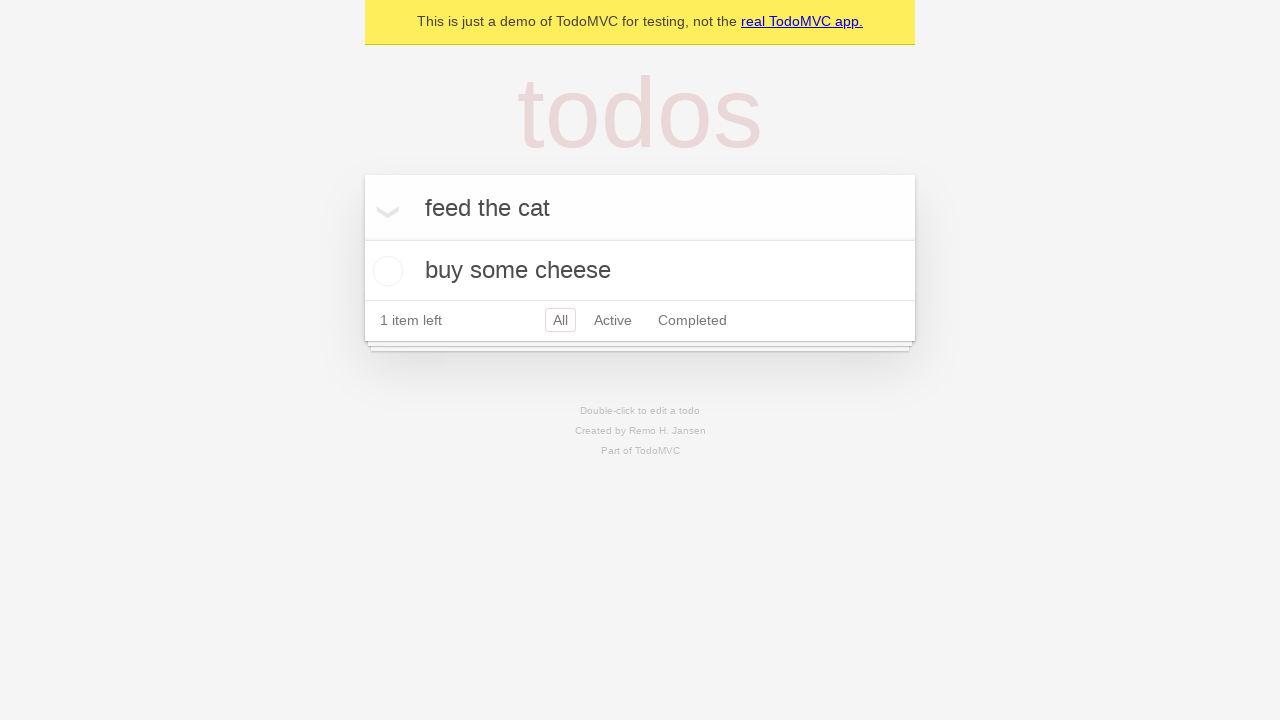

Pressed Enter to add second todo item on internal:attr=[placeholder="What needs to be done?"i]
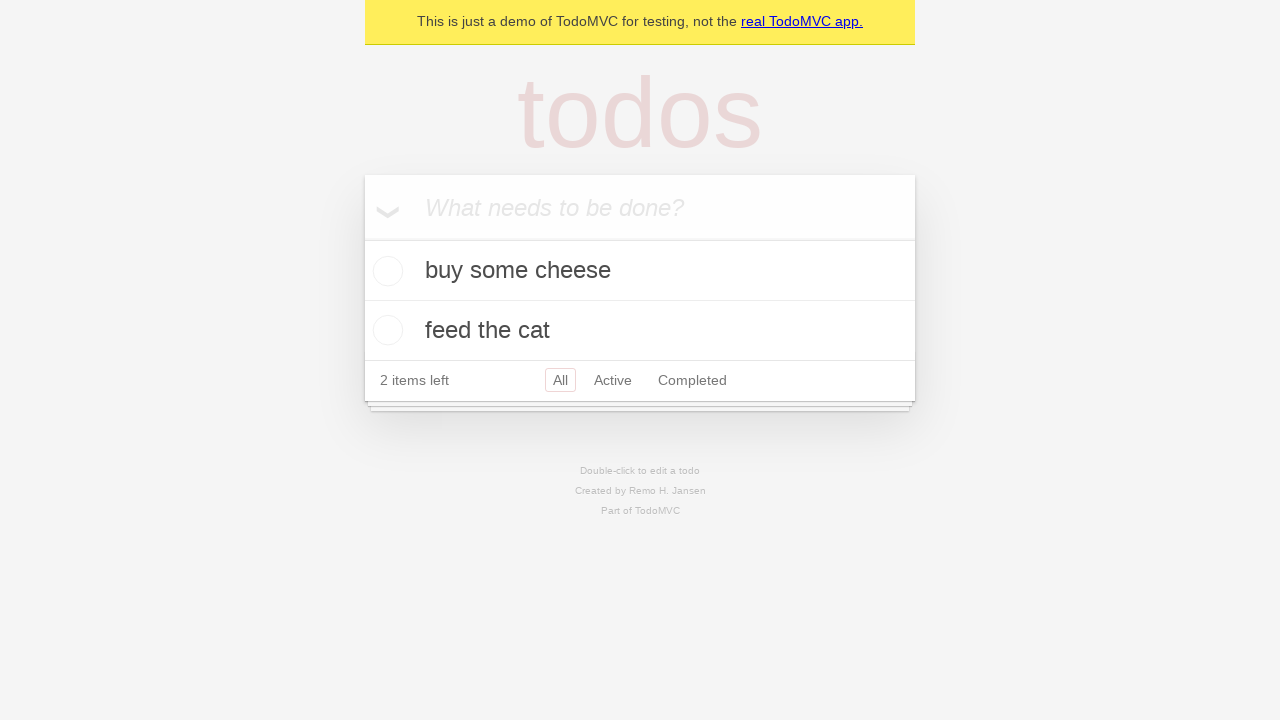

Filled todo input with 'book a doctors appointment' on internal:attr=[placeholder="What needs to be done?"i]
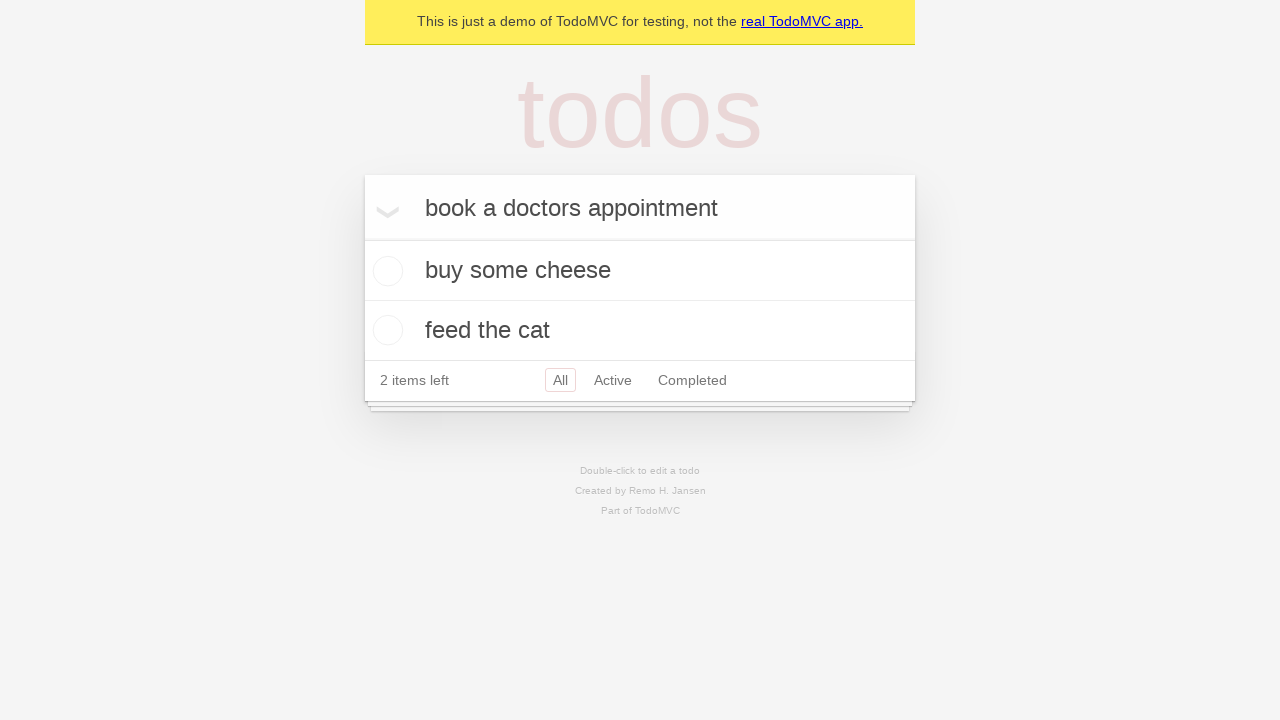

Pressed Enter to add third todo item on internal:attr=[placeholder="What needs to be done?"i]
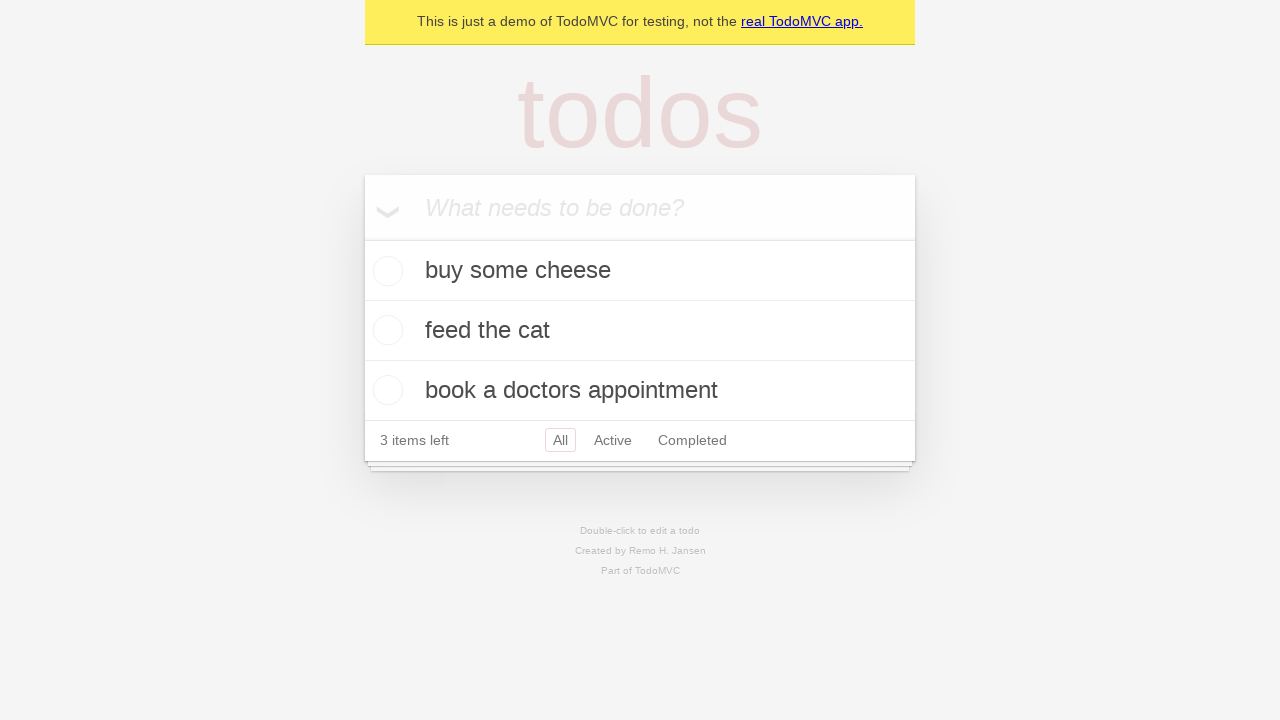

Checked the first todo item as completed at (385, 271) on .todo-list li .toggle >> nth=0
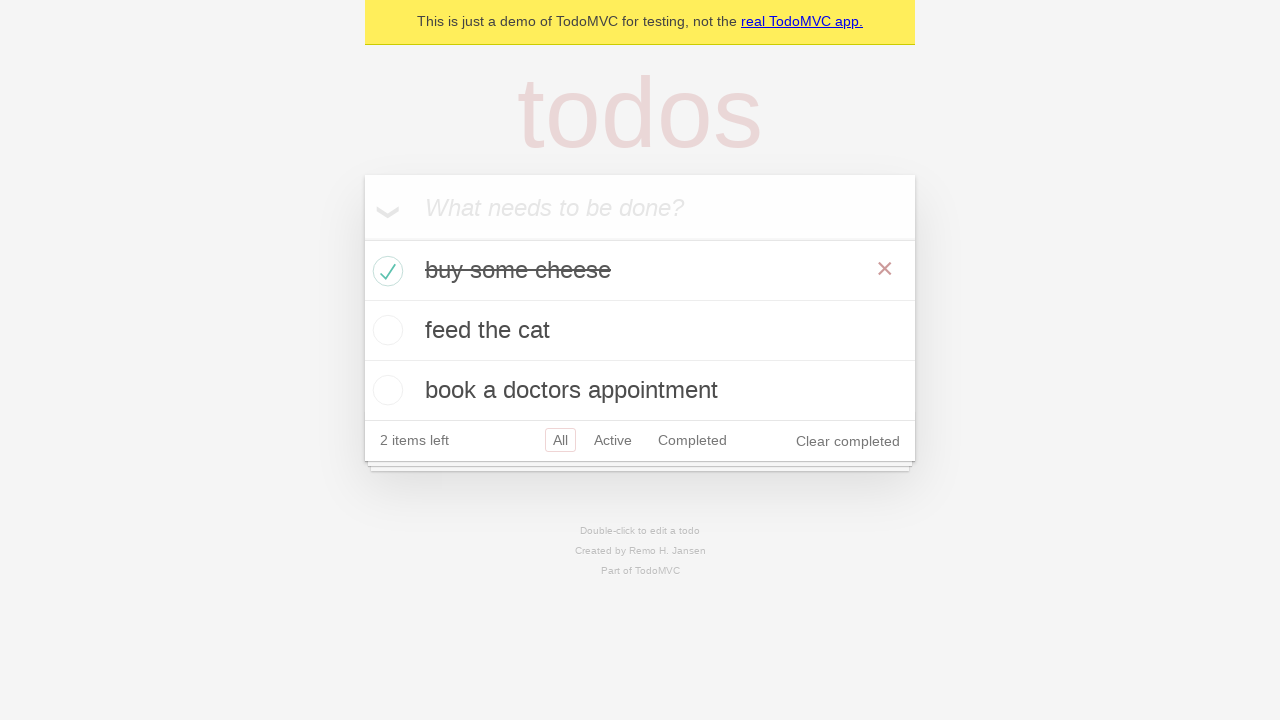

Clicked Clear completed button to remove completed item at (848, 441) on internal:role=button[name="Clear completed"i]
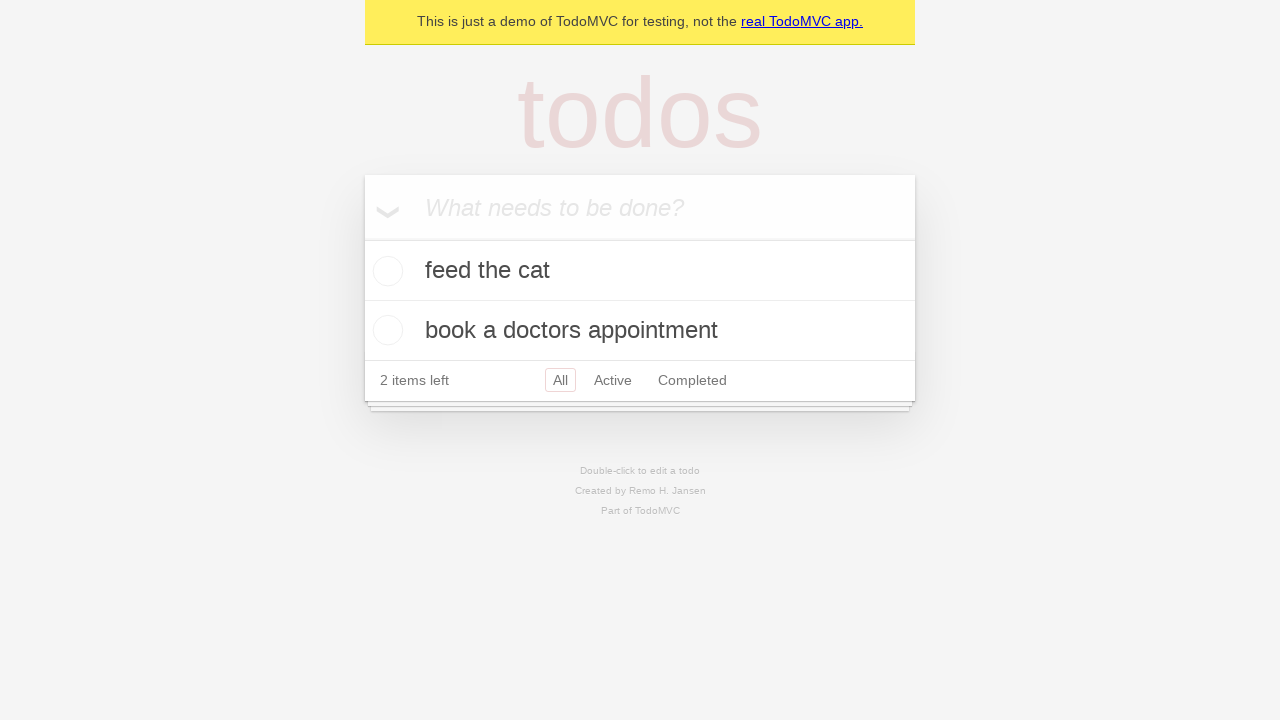

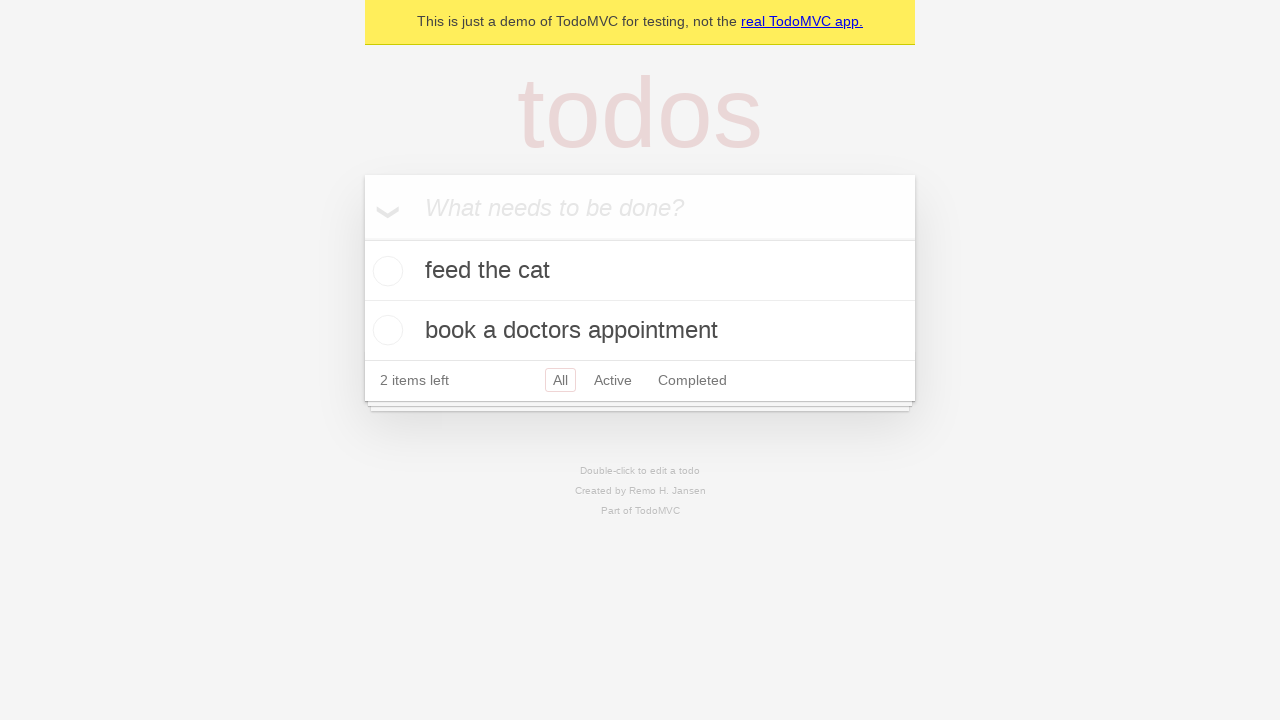